Tests the BC Registry name check workflow by selecting business type, entering a business name, selecting a designation, and submitting for name review.

Starting URL: https://www.names.bcregistry.gov.bc.ca/

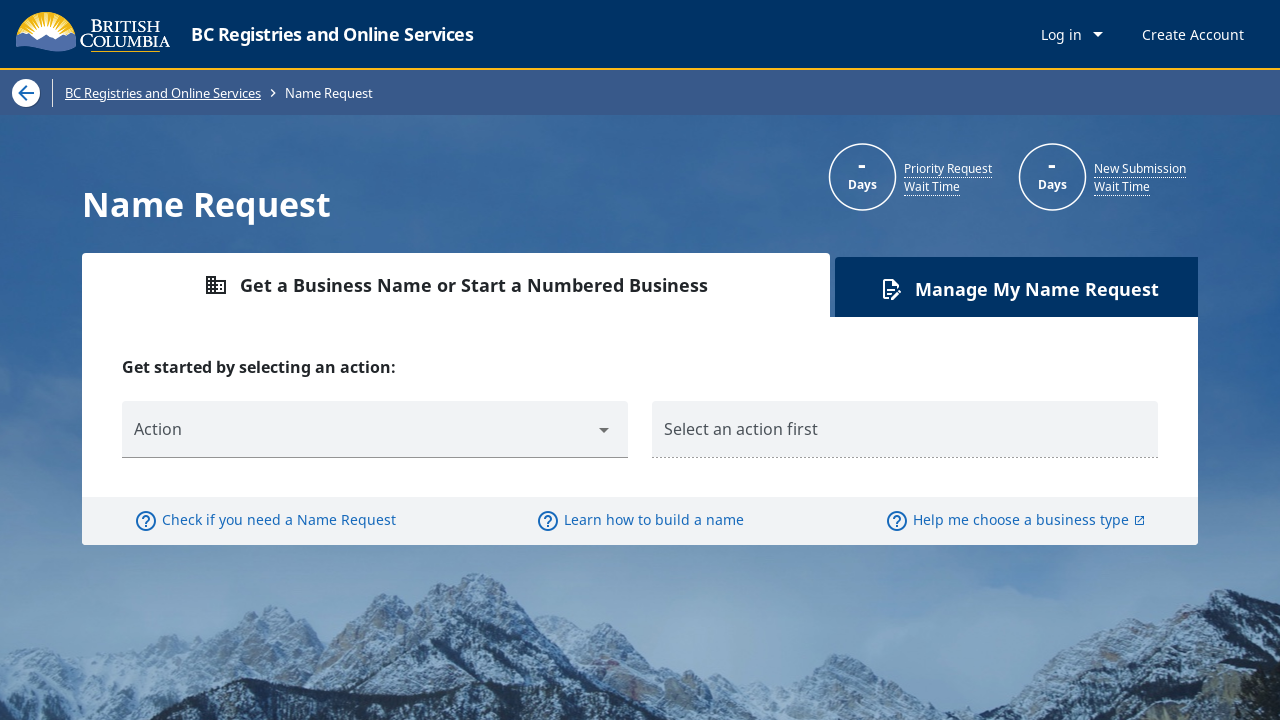

Clicked the Action button to start BC Registry name check workflow at (375, 429) on internal:role=button[name="Action"i]
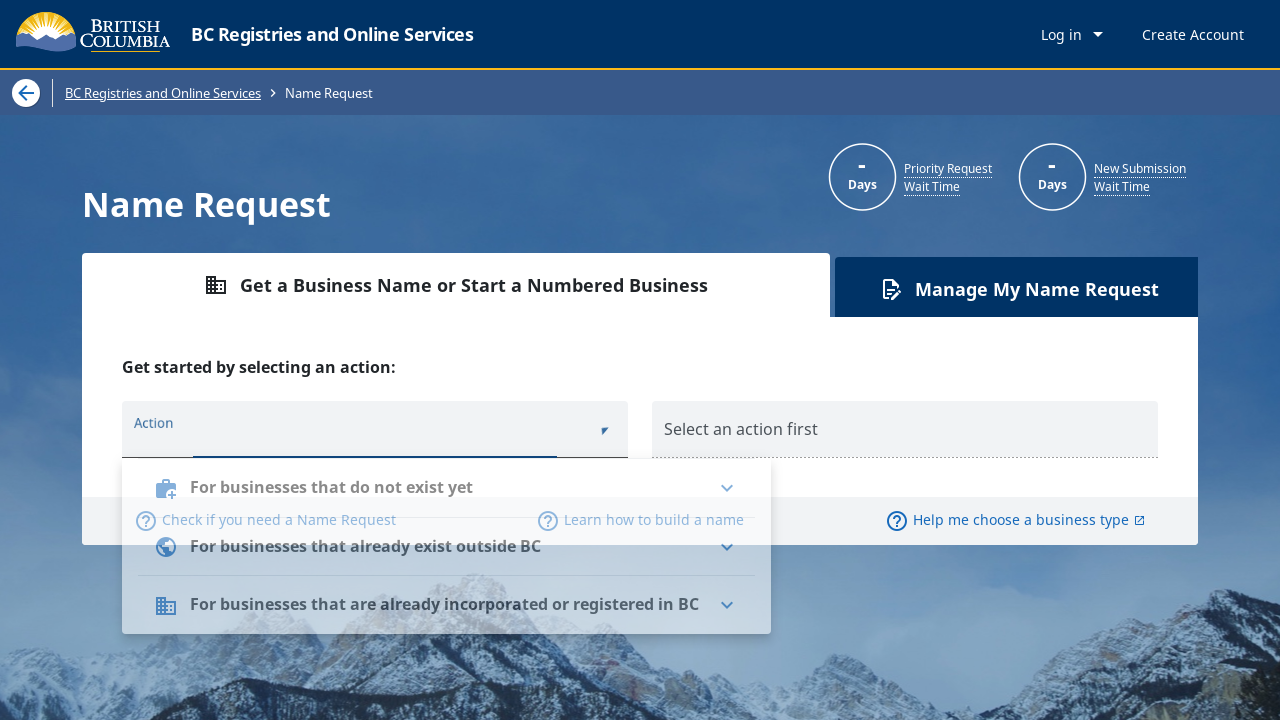

Selected menu item for businesses that do not exist yet at (446, 488) on internal:role=menuitem[name="For businesses that do not"i] >> div >> nth=0
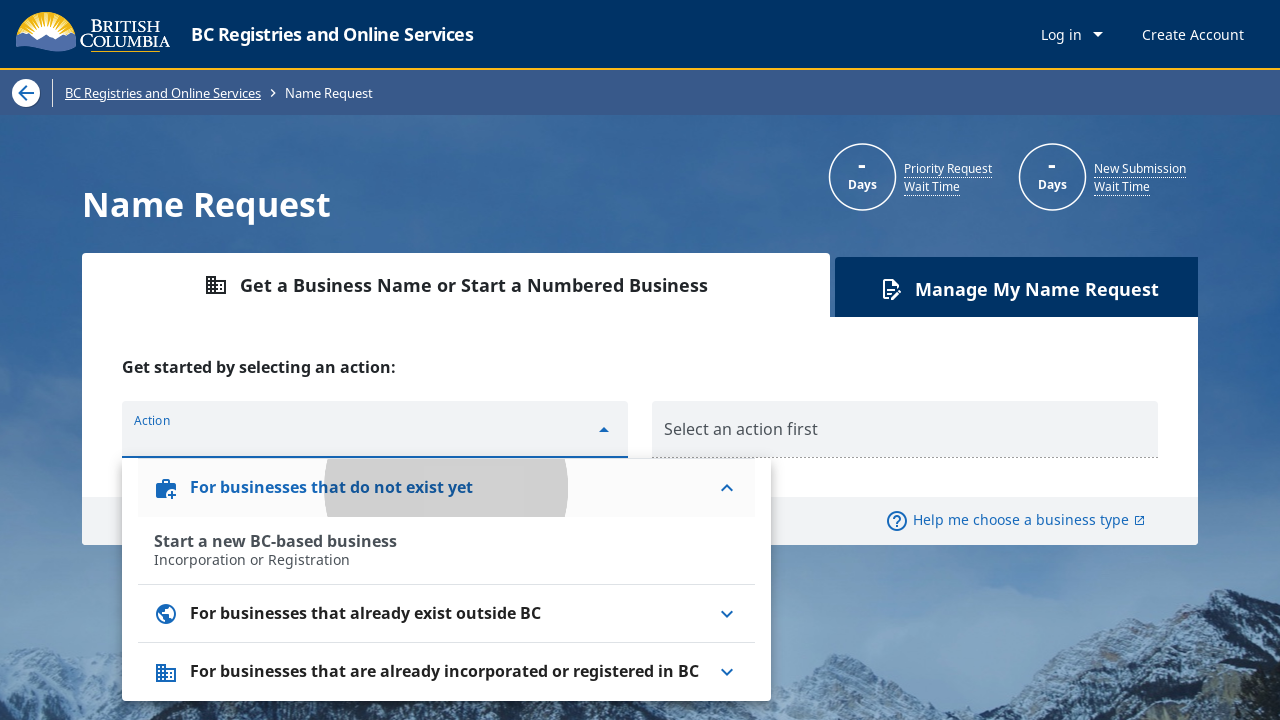

Clicked to start a new BC-based business at (454, 542) on internal:text="Start a new BC-based business"i
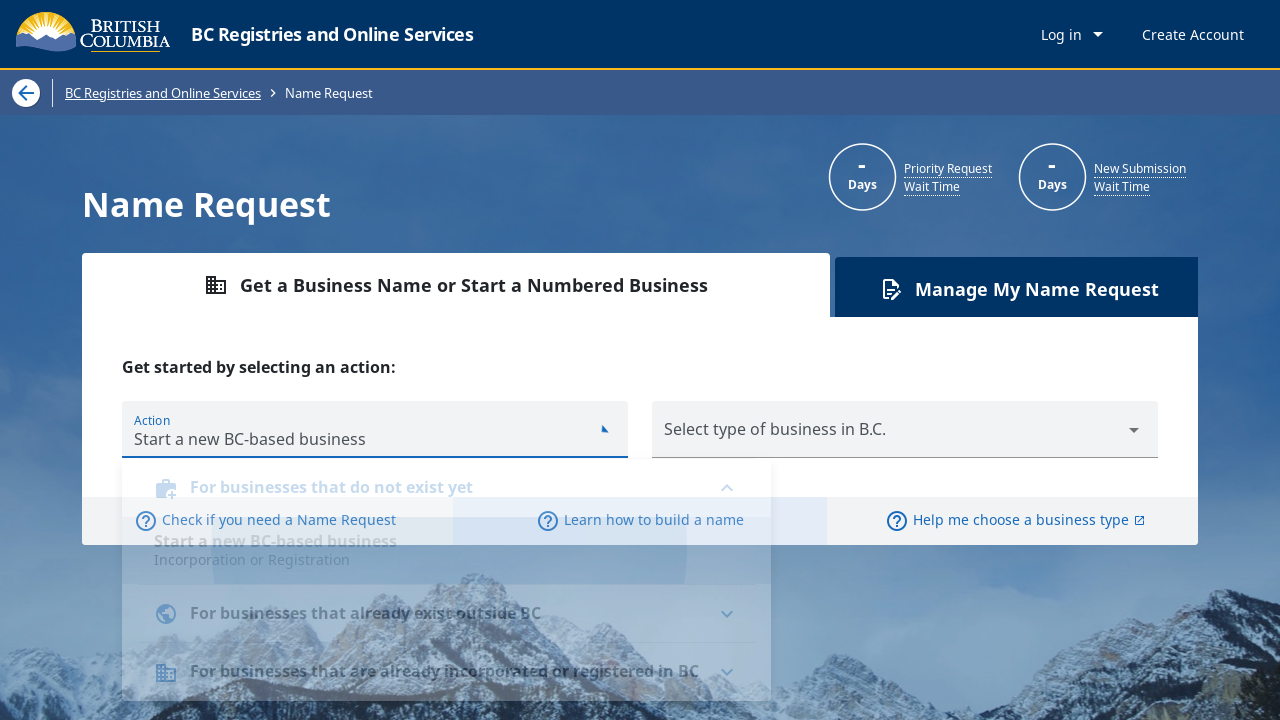

Opened business type dropdown at (905, 429) on internal:role=button[name="Select type of business in B."i]
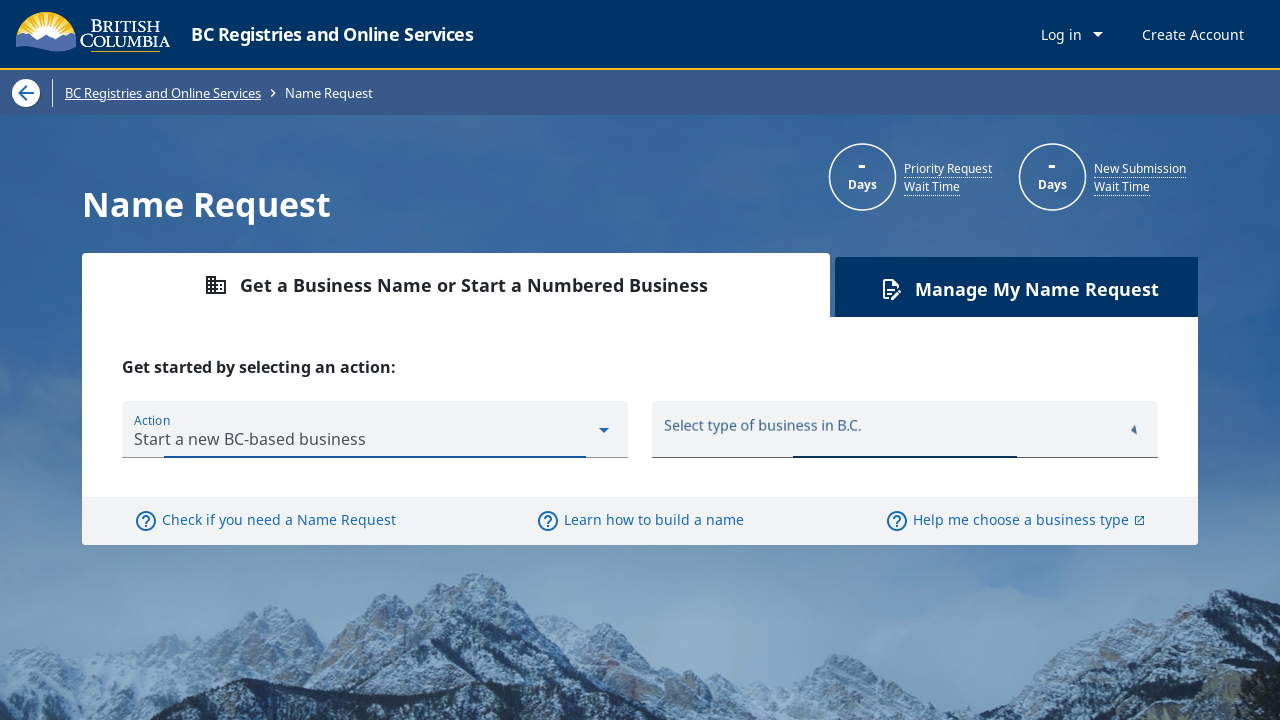

Selected 'Limited Company' as business type at (905, 482) on internal:role=option[name="Limited Company"i]
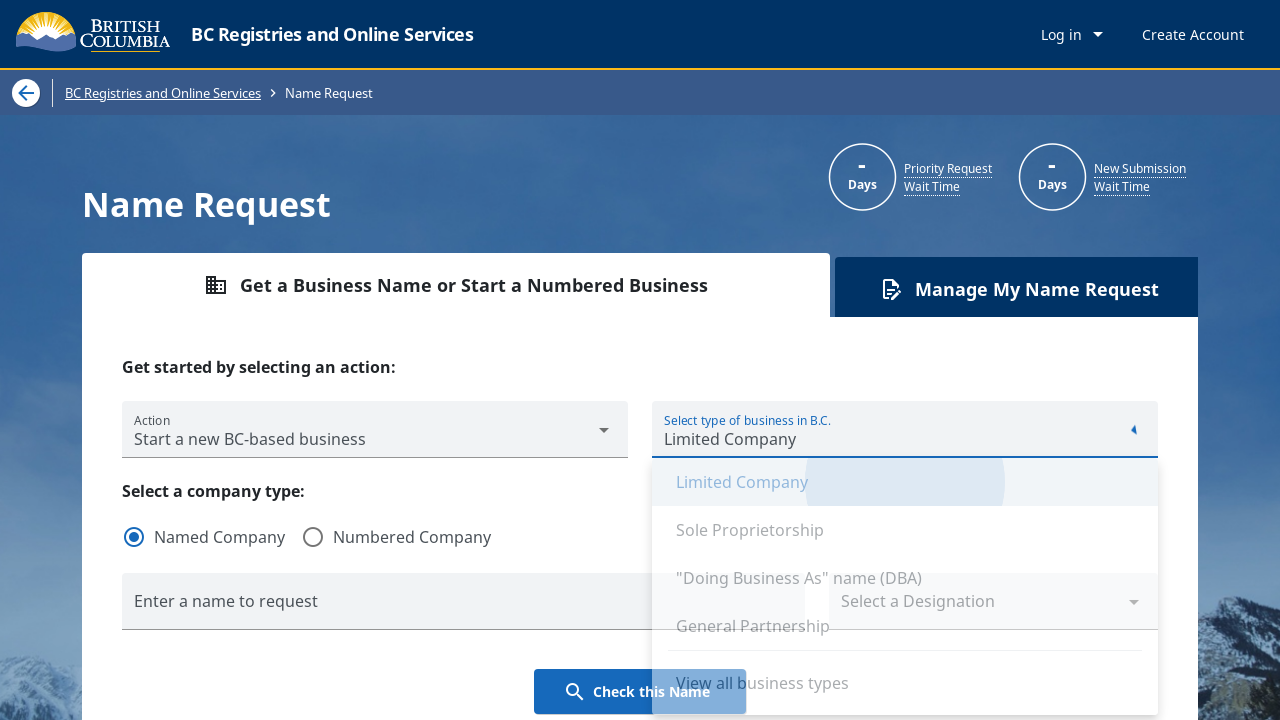

Clicked on business name input field at (463, 611) on internal:role=textbox[name="Enter a name to request"i]
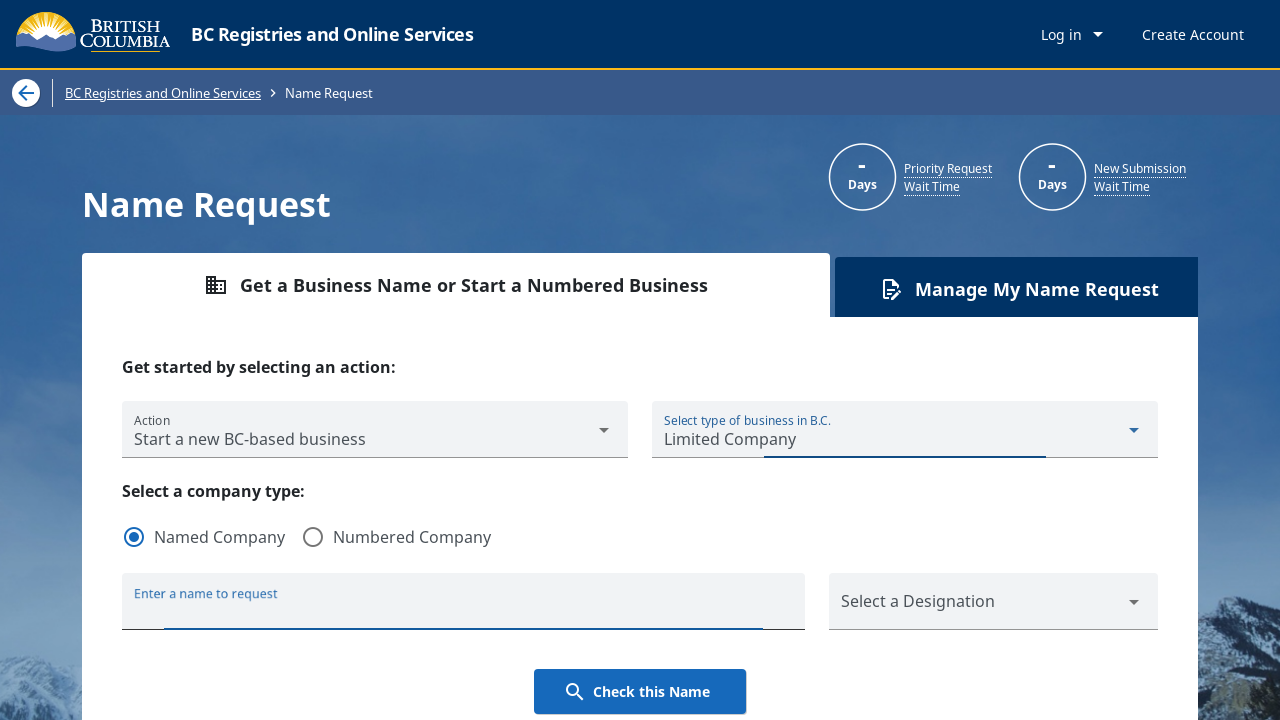

Entered business name 'MOUNTAIN VIEW ENTERPRISES' on internal:role=textbox[name="Enter a name to request"i]
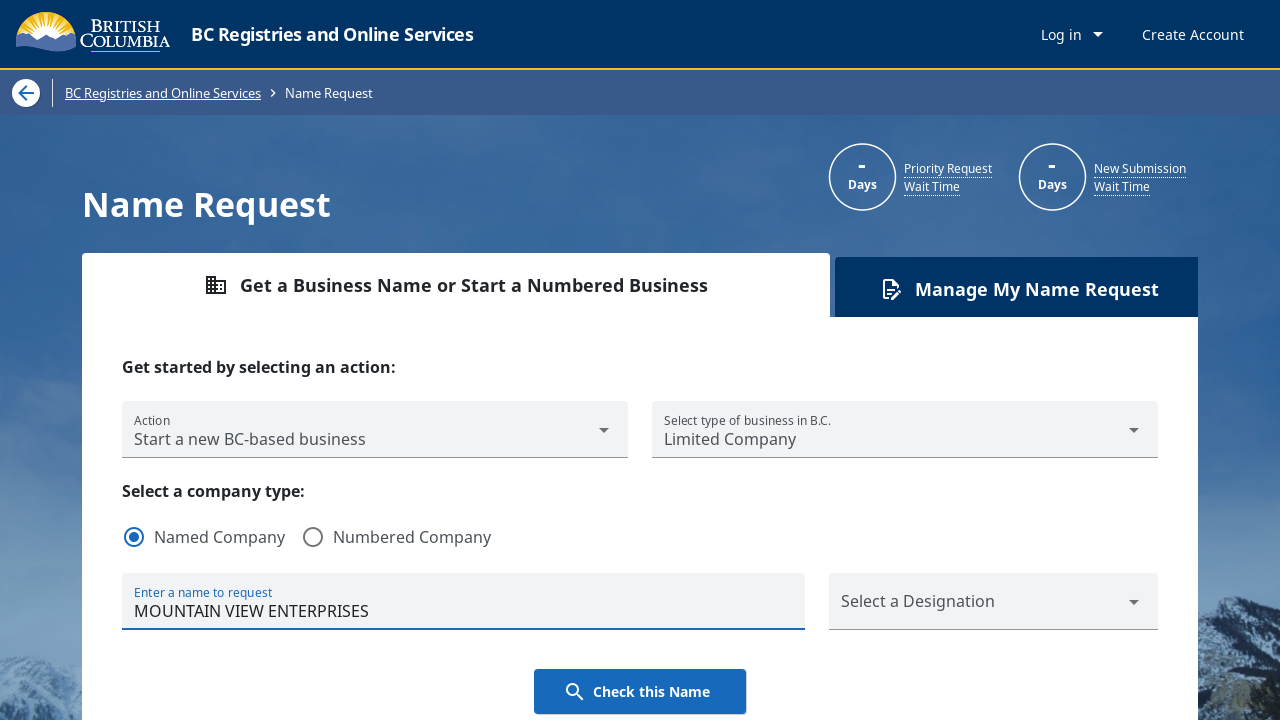

Opened designation dropdown at (993, 601) on internal:role=button[name="Select a Designation"i]
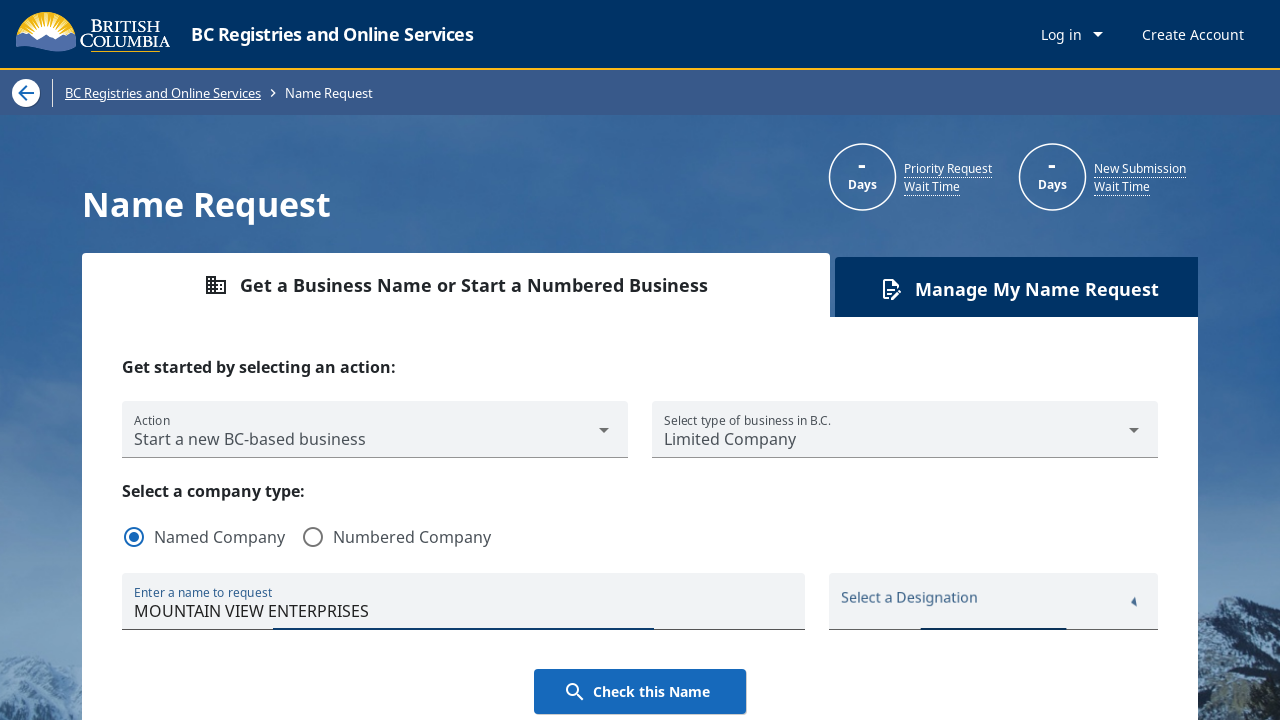

Selected 'LIMITED' as designation at (994, 620) on internal:role=option[name="LIMITED"i] >> div >> nth=0
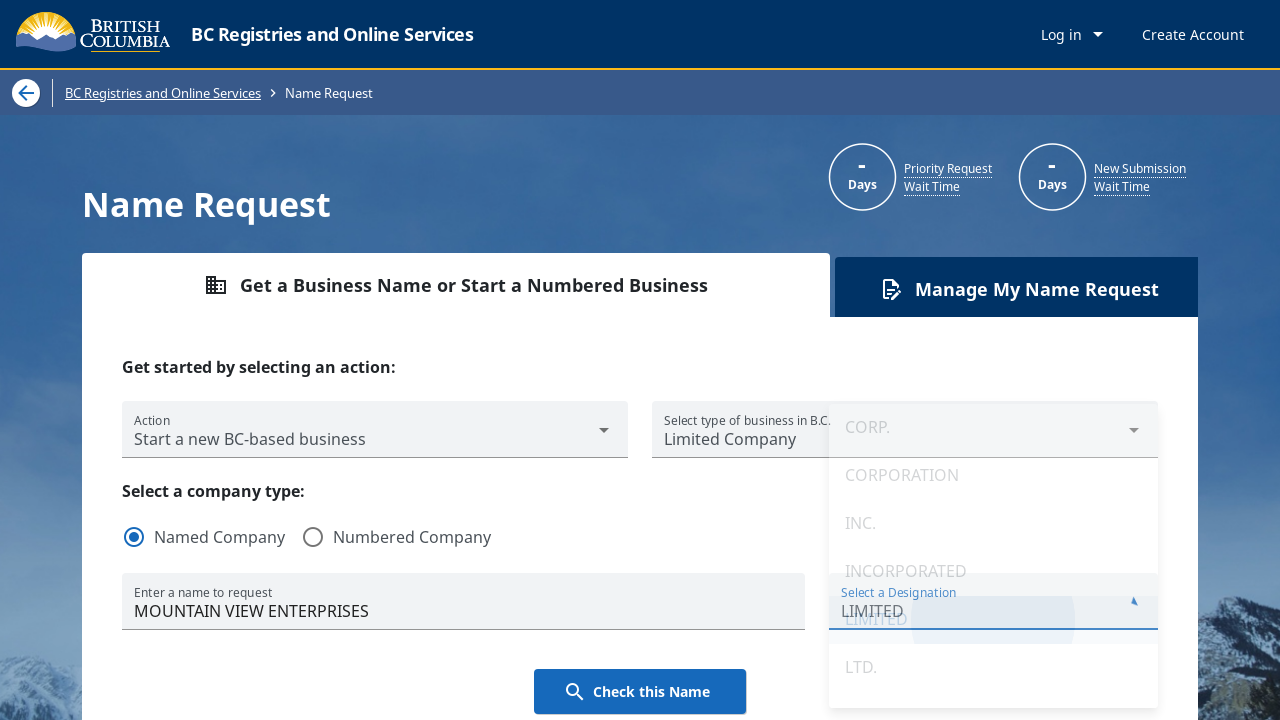

Clicked 'Check this Name' button to submit for review at (640, 692) on internal:role=button[name="Check this Name"i]
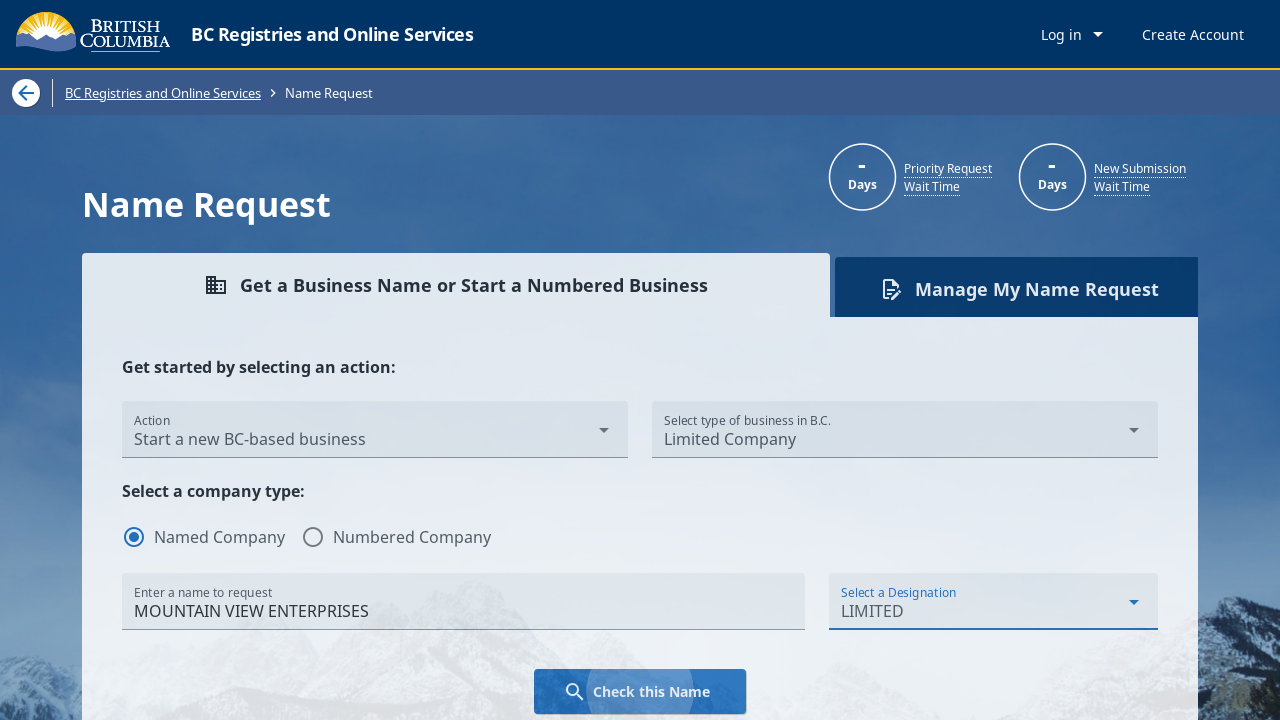

Name check verdict appeared (Attention Required or Ready for Review)
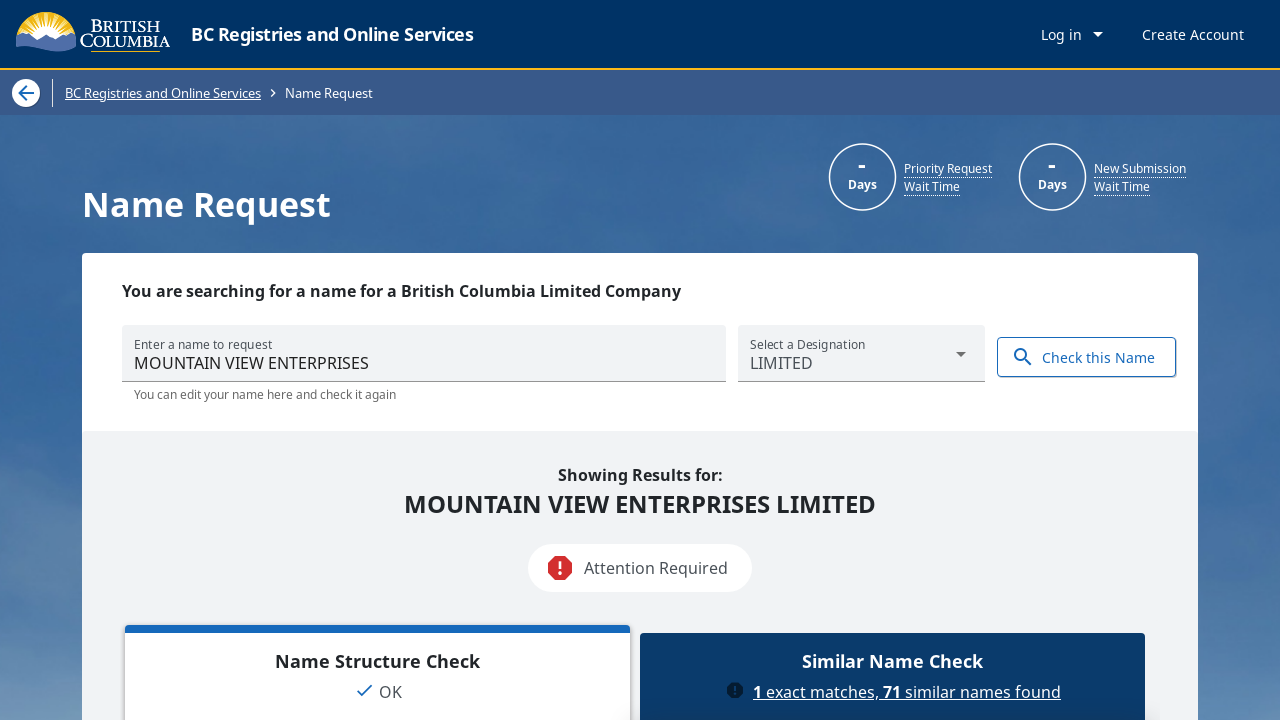

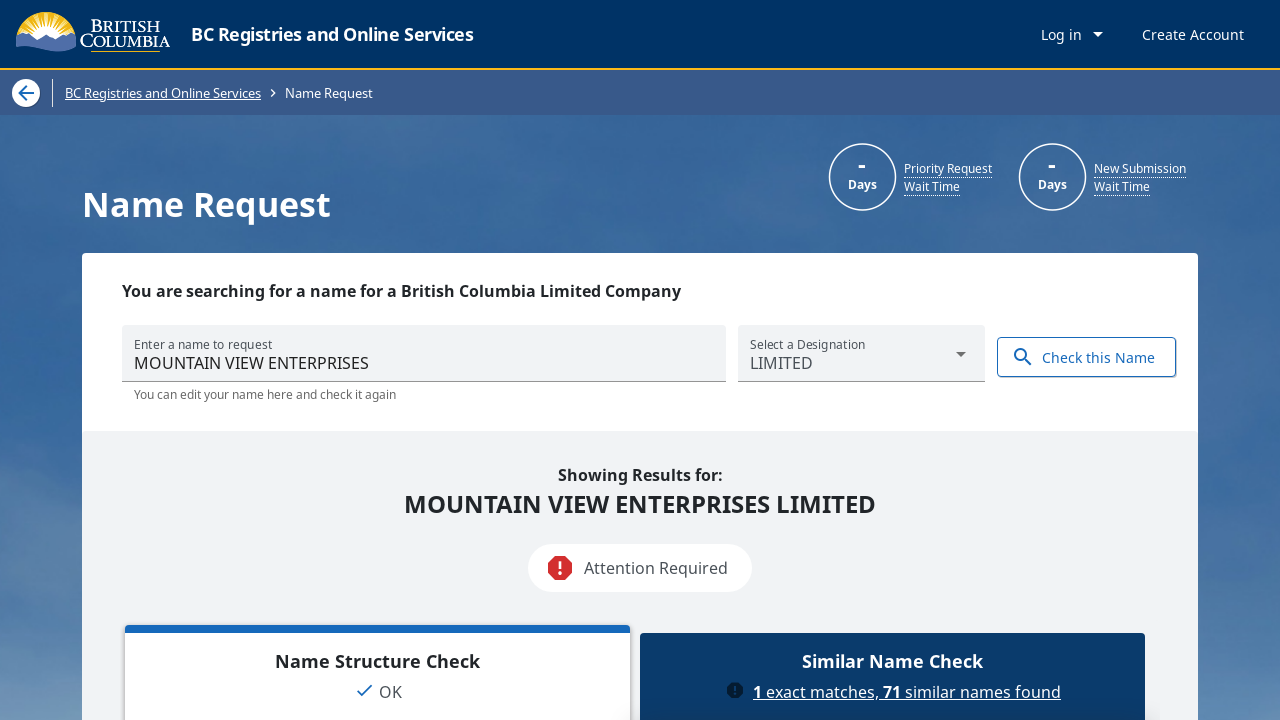